Tests XPath locator functionality by clicking the first and last checkboxes in a results table on a practice page designed for selector testing.

Starting URL: https://selectorshub.com/xpath-practice-page/

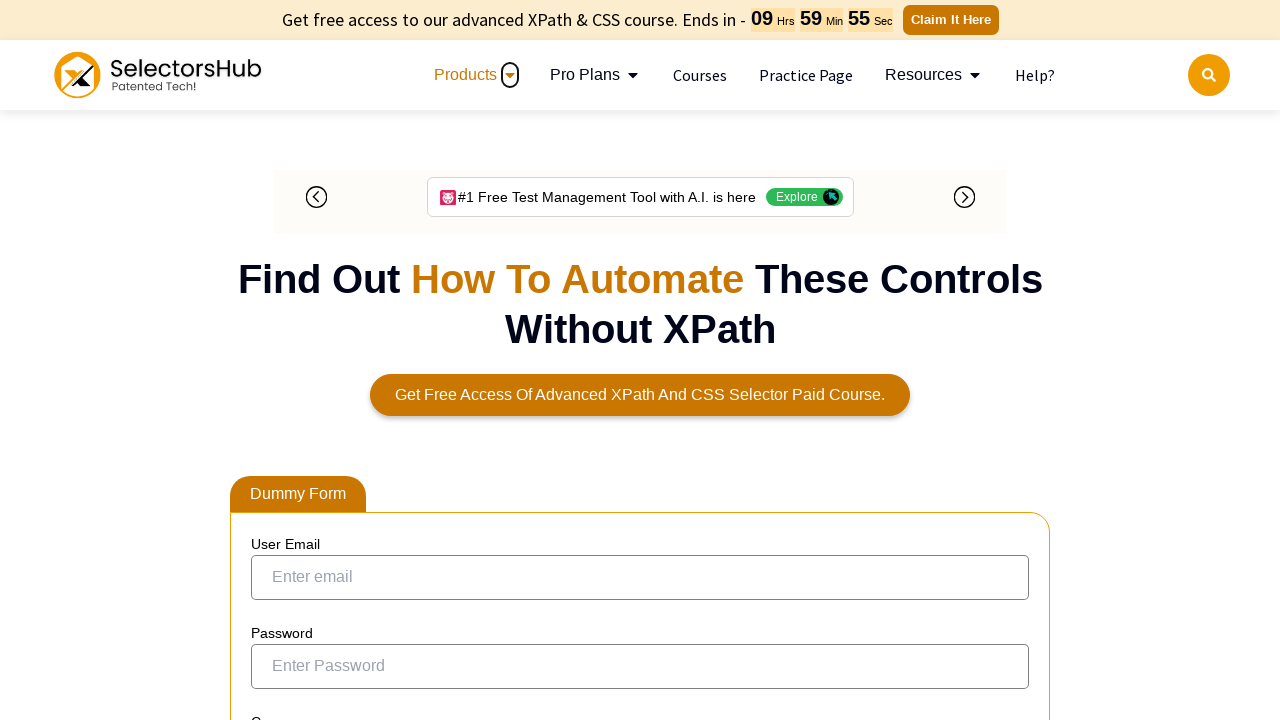

Clicked the first checkbox in the results table using XPath locator at (274, 353) on (//table[@id='resultTable']//input[@type='checkbox'])[1]
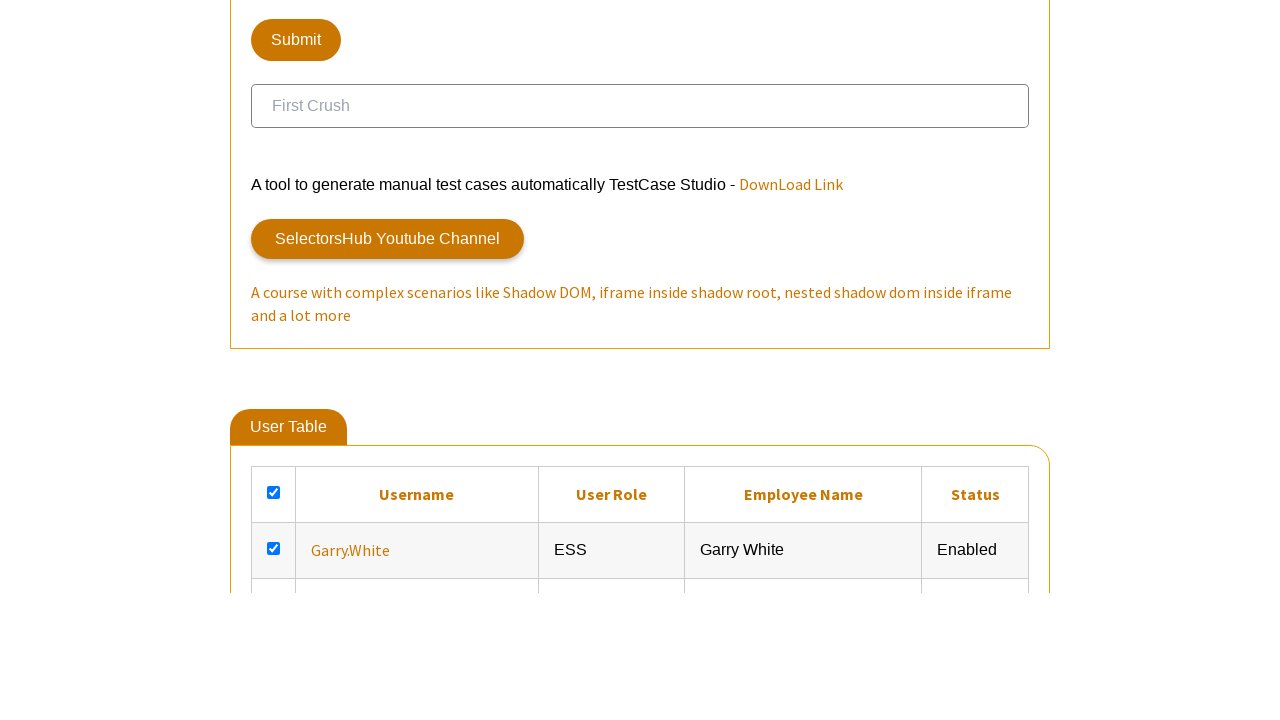

Clicked the last checkbox in the results table using XPath locator at (274, 360) on (//table[@id='resultTable']//input[@type='checkbox'])[last()]
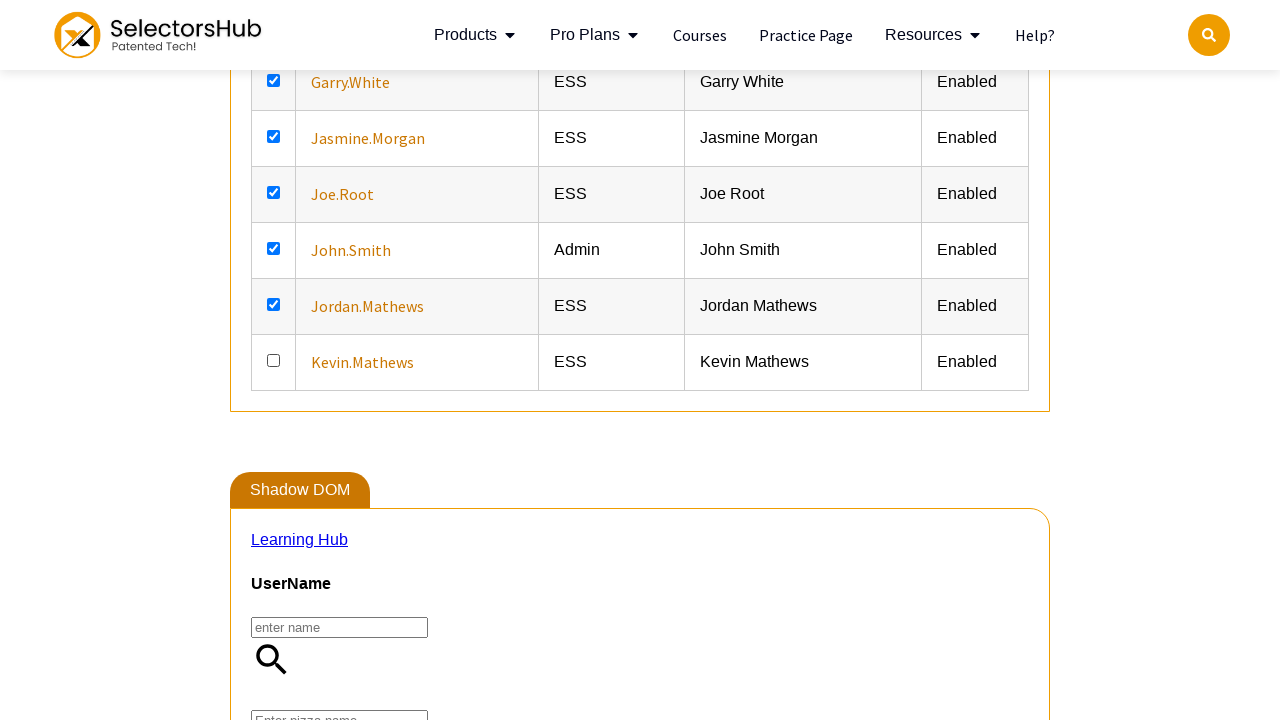

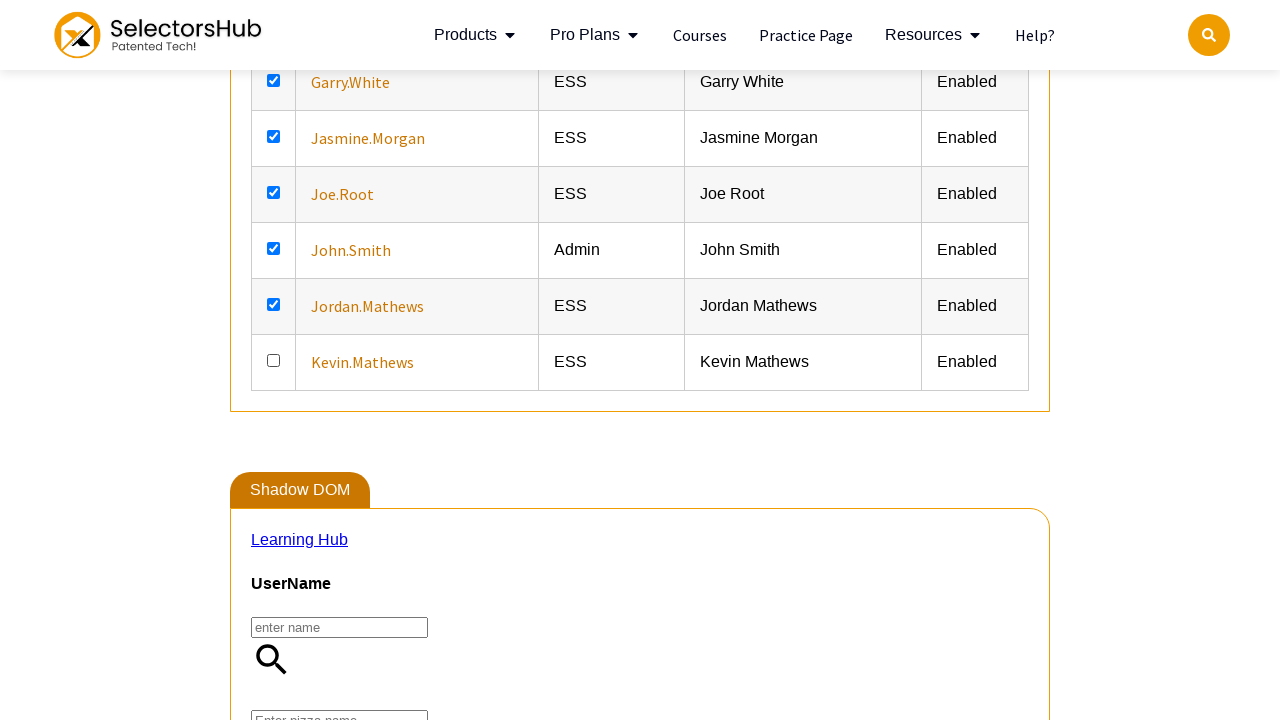